Tests the Calley call from browser page by resizing the browser window to various desktop and mobile viewport dimensions

Starting URL: https://www.getcalley.com/calley-call-from-browser/

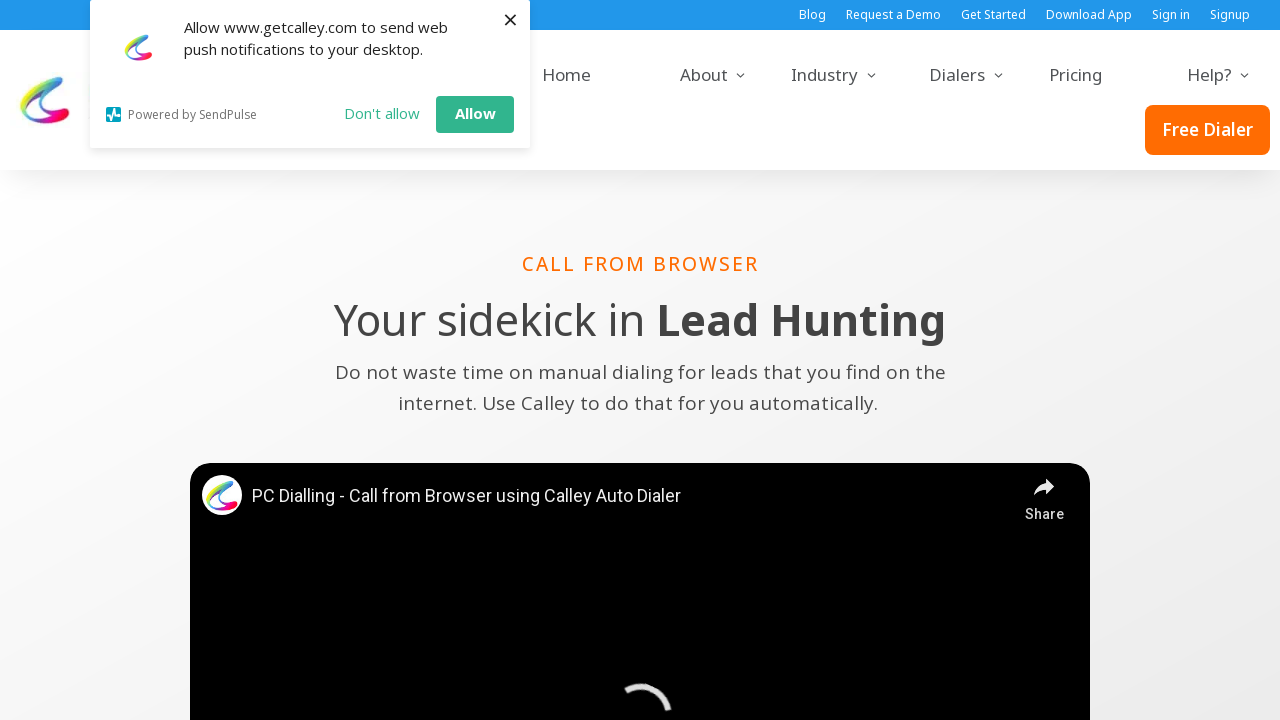

Set viewport to desktop size 1920x1080
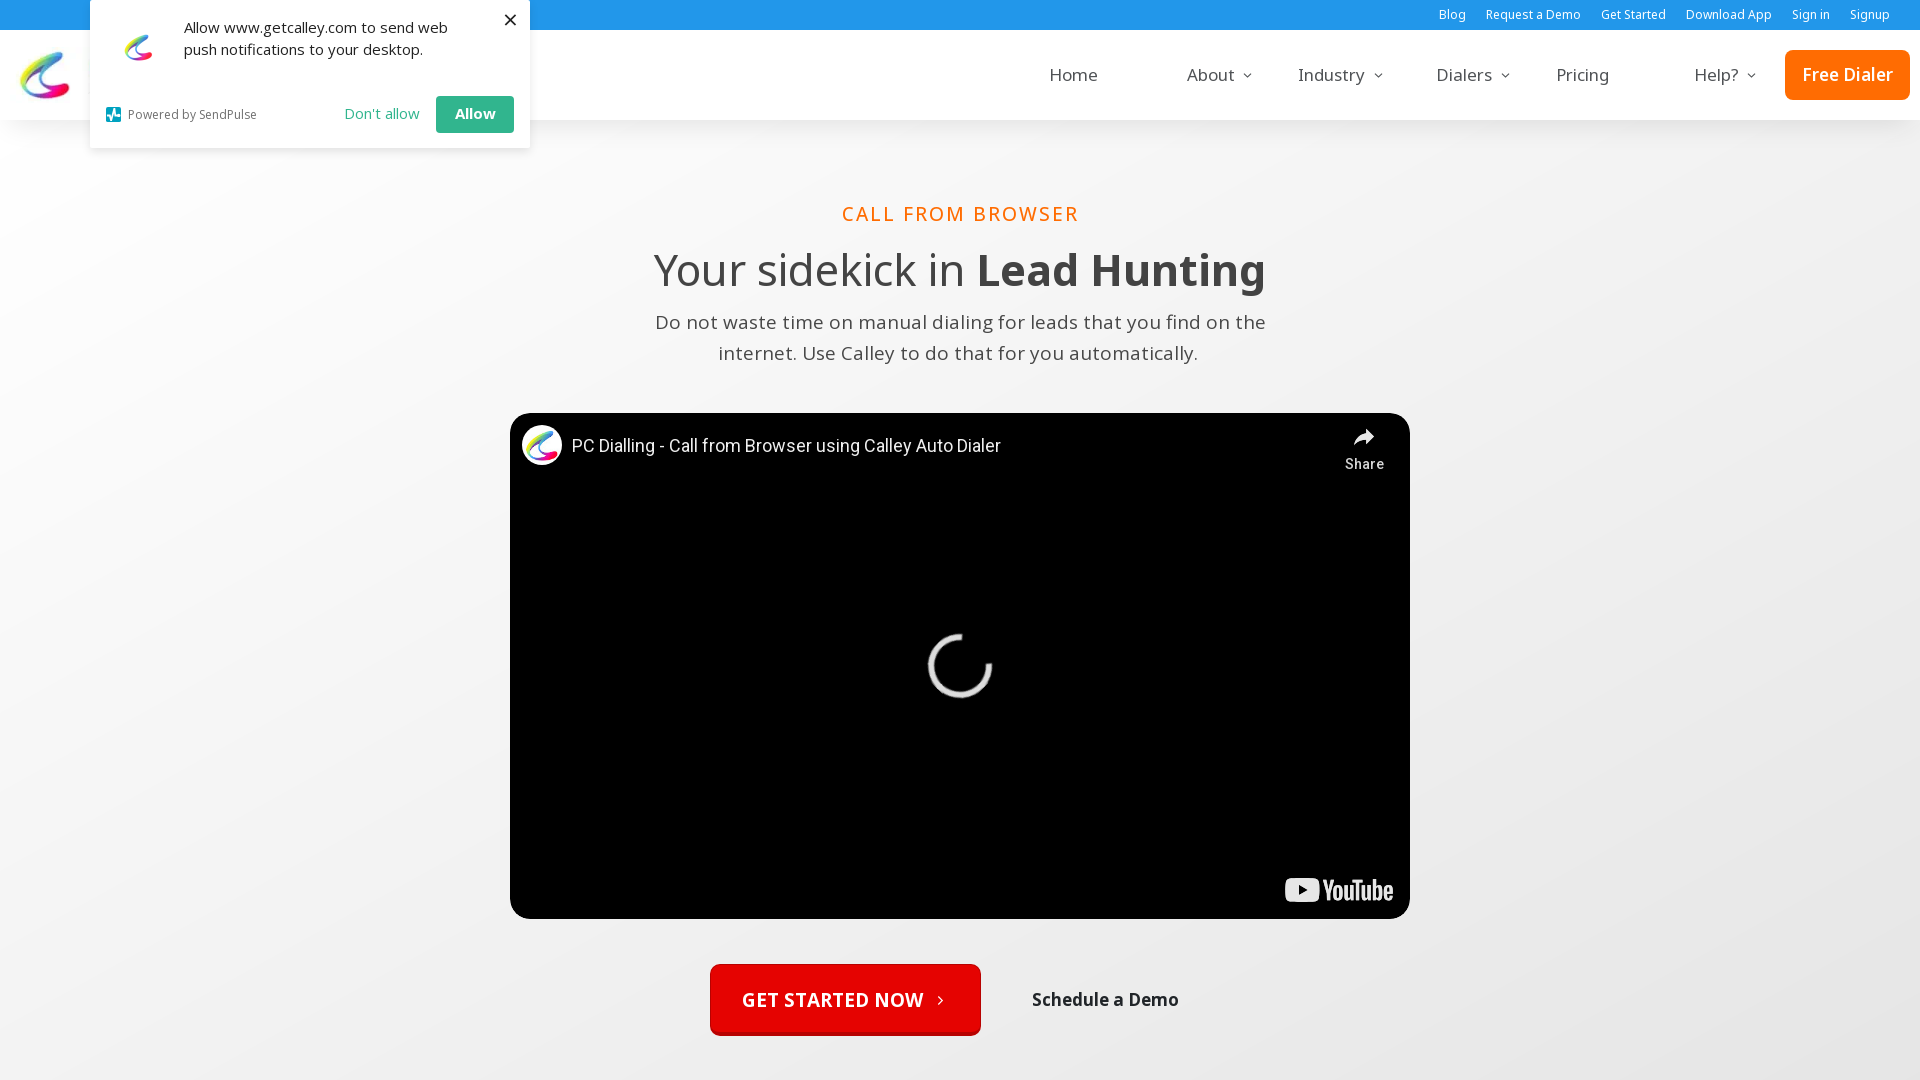

Waited 2 seconds for page to render at 1920x1080
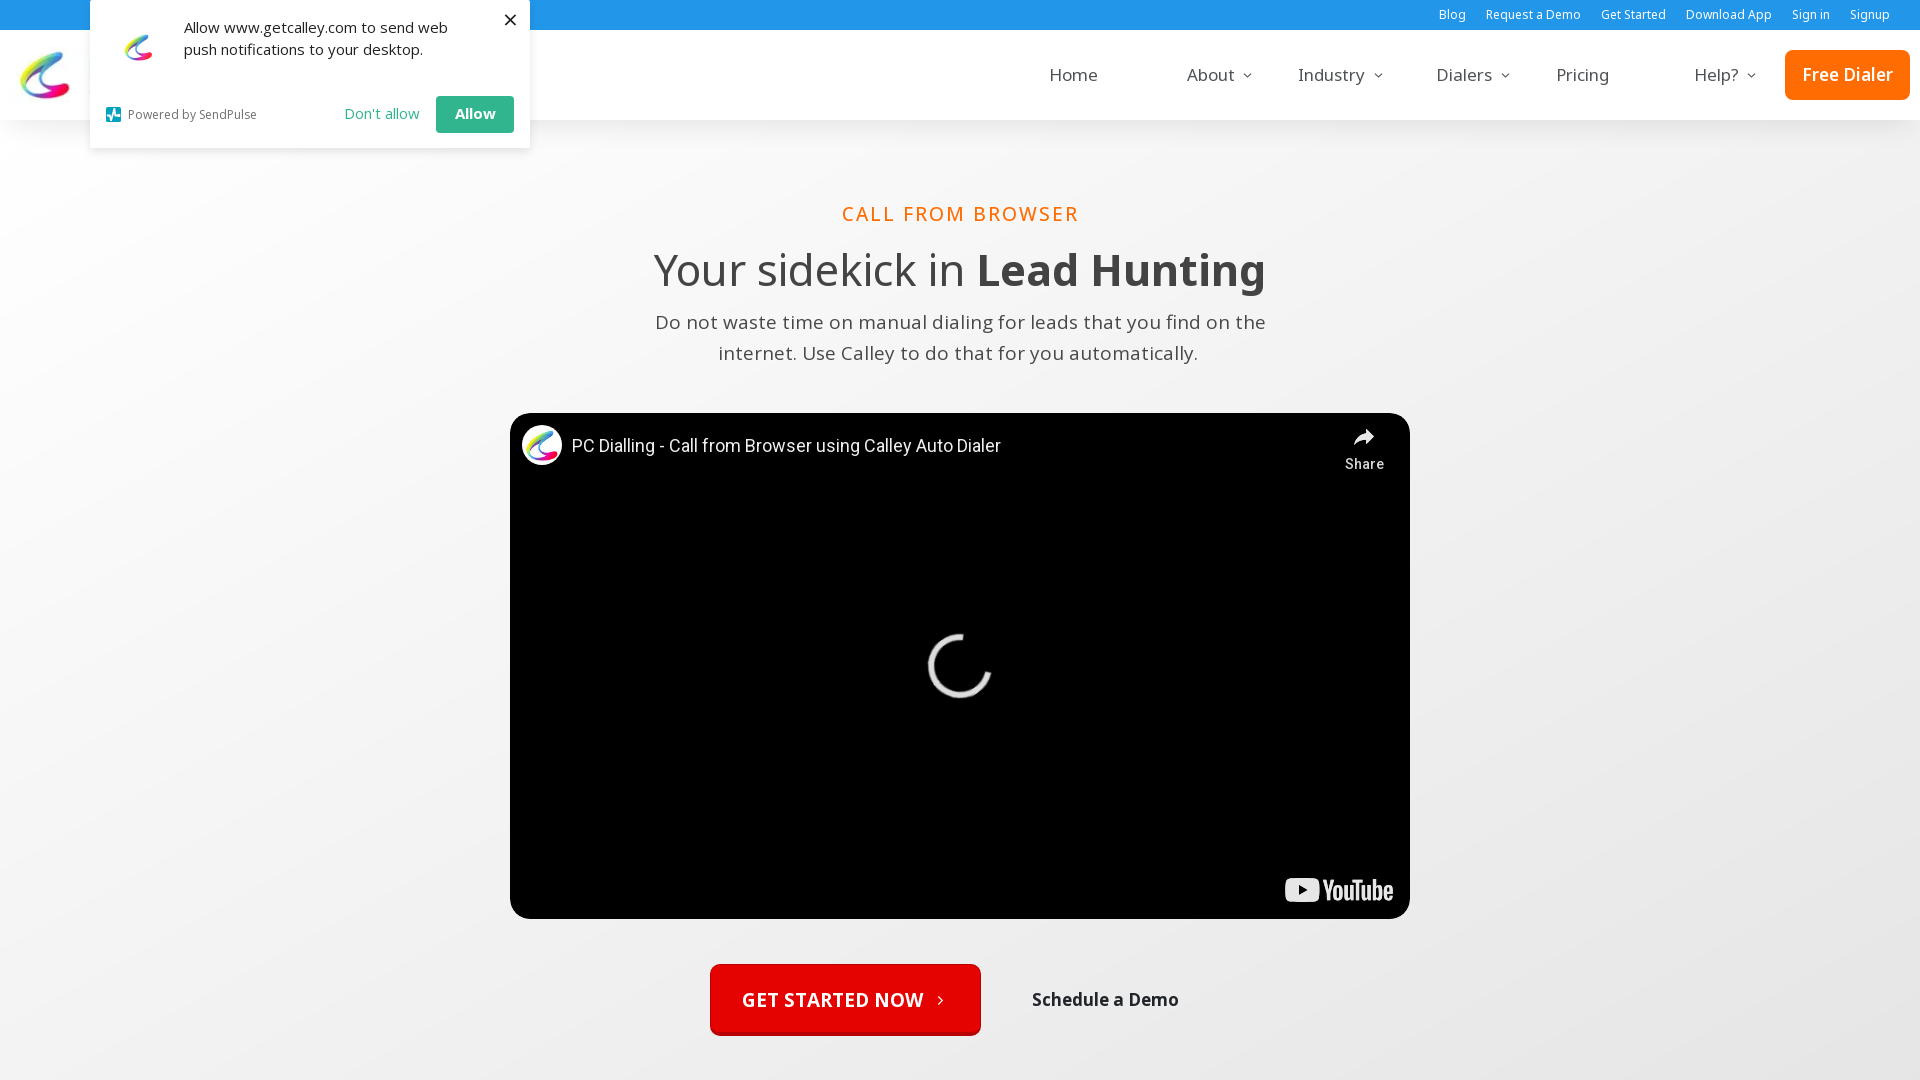

Set viewport to desktop size 1366x768
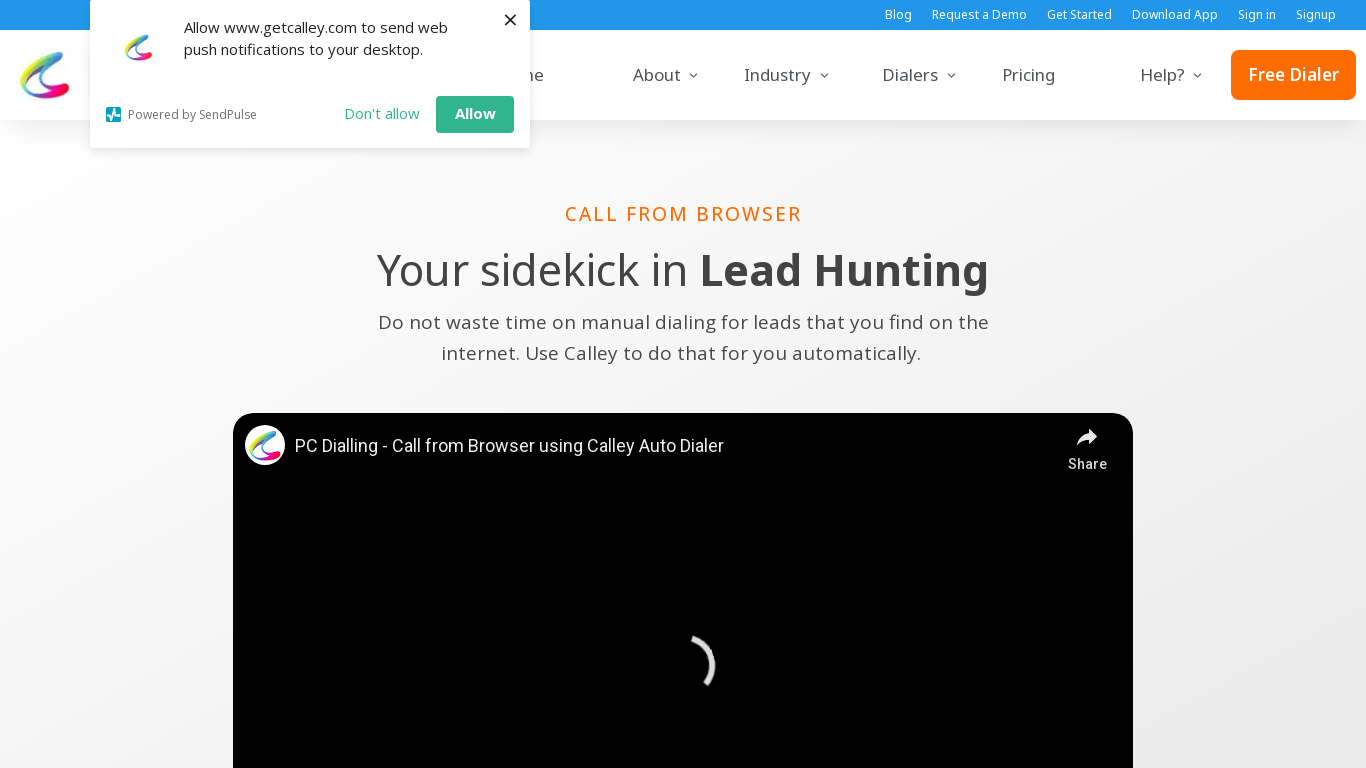

Waited 2 seconds for page to render at 1366x768
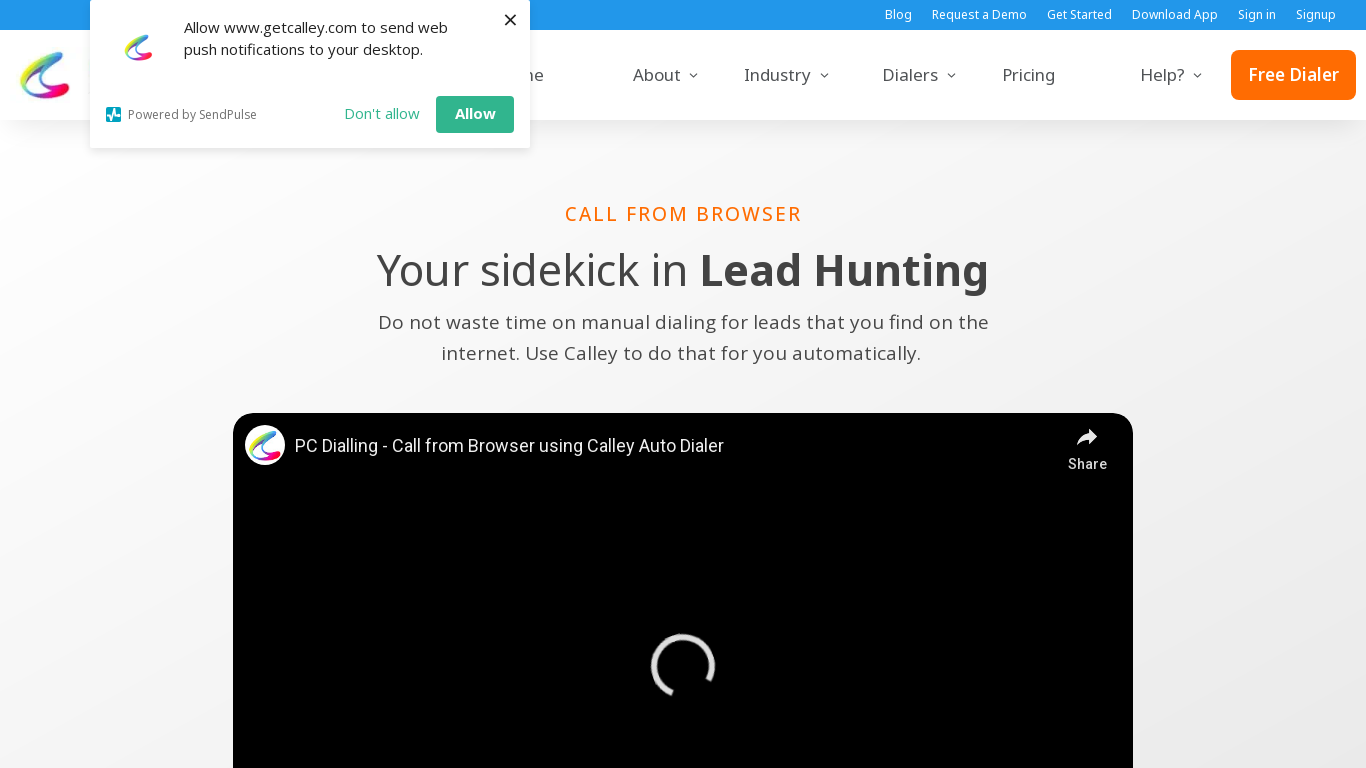

Set viewport to desktop size 1536x864
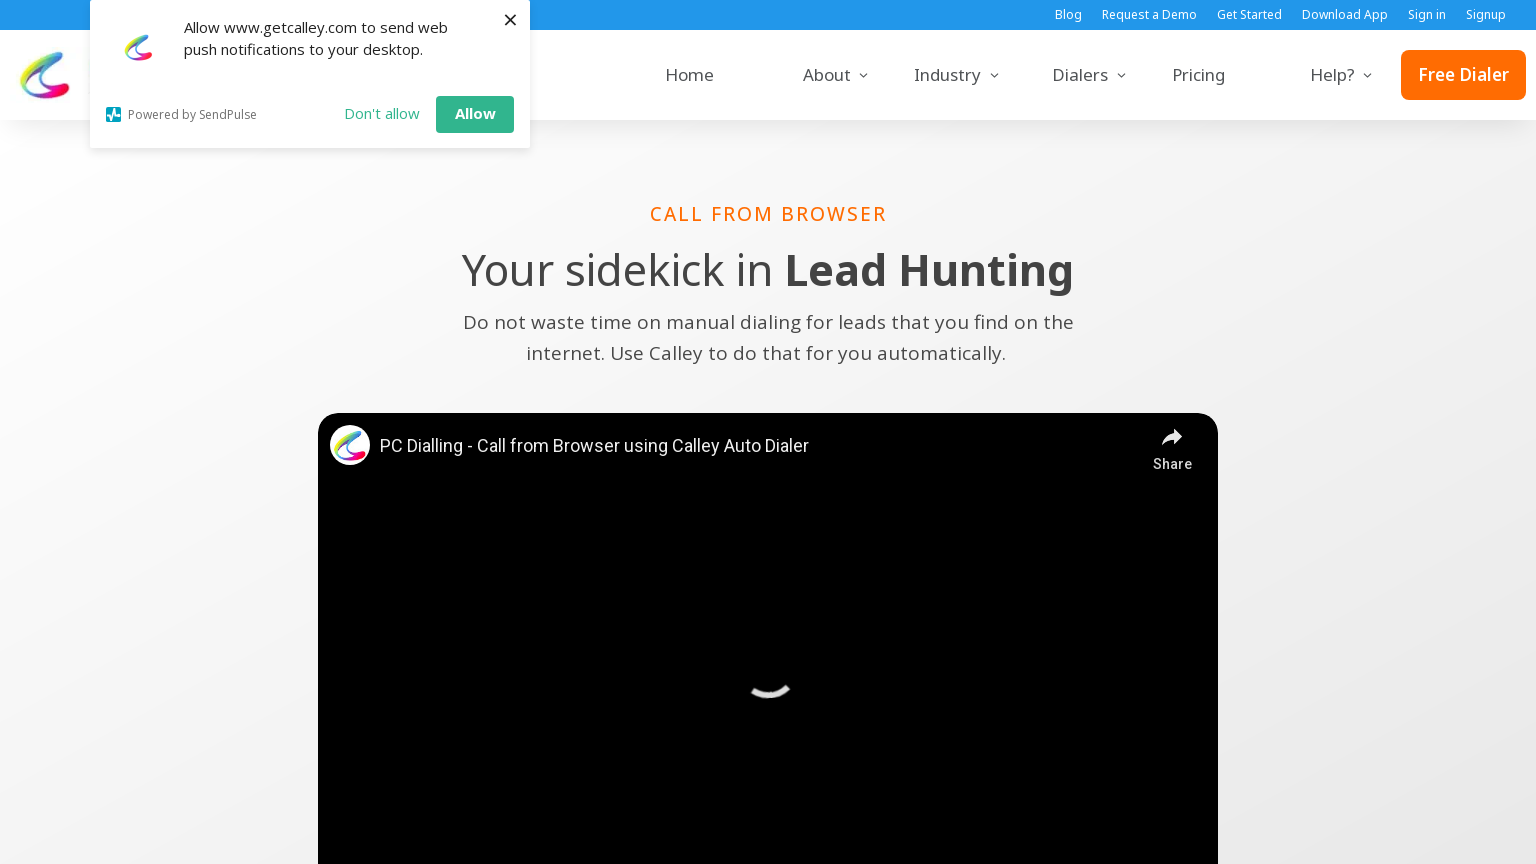

Waited 2 seconds for page to render at 1536x864
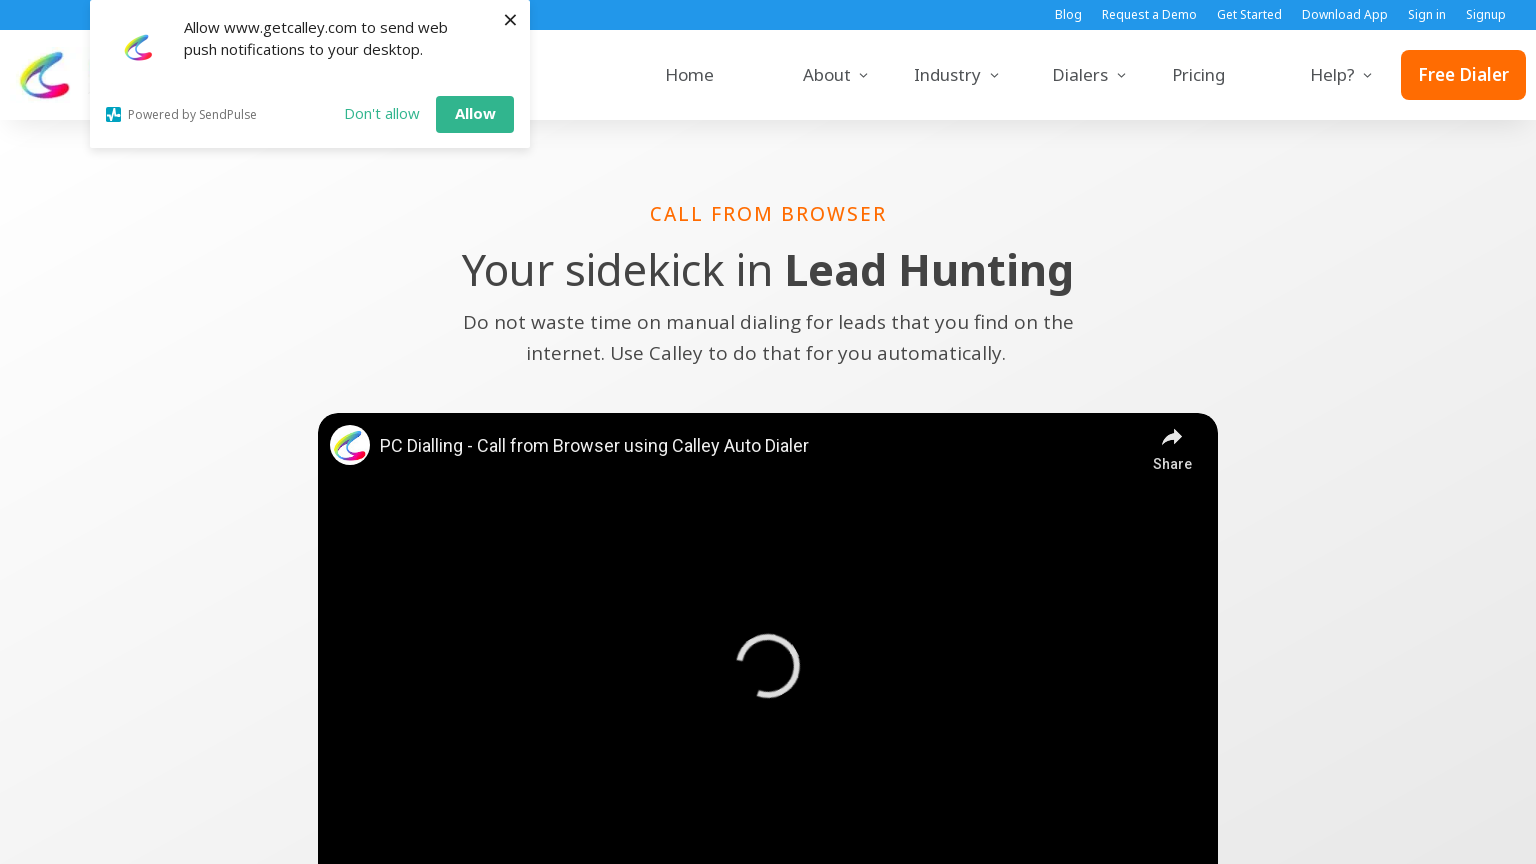

Set viewport to mobile size 360x640
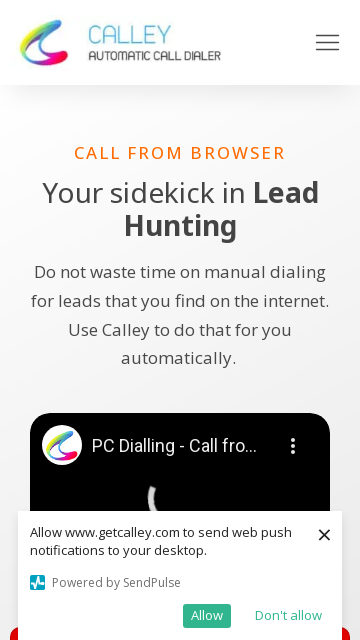

Waited 2 seconds for page to render at 360x640
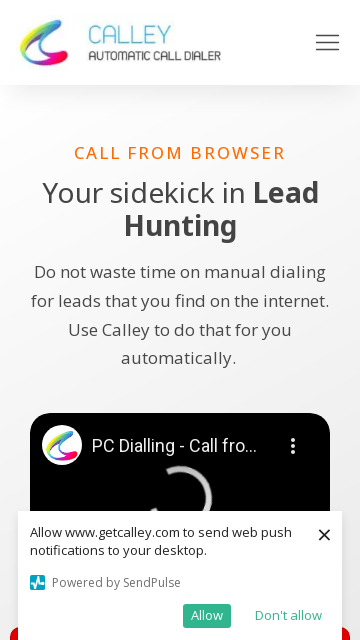

Set viewport to mobile size 414x896
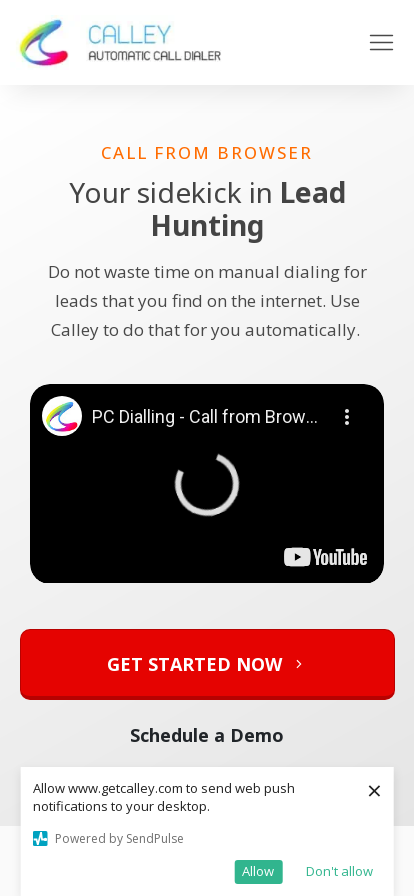

Waited 2 seconds for page to render at 414x896
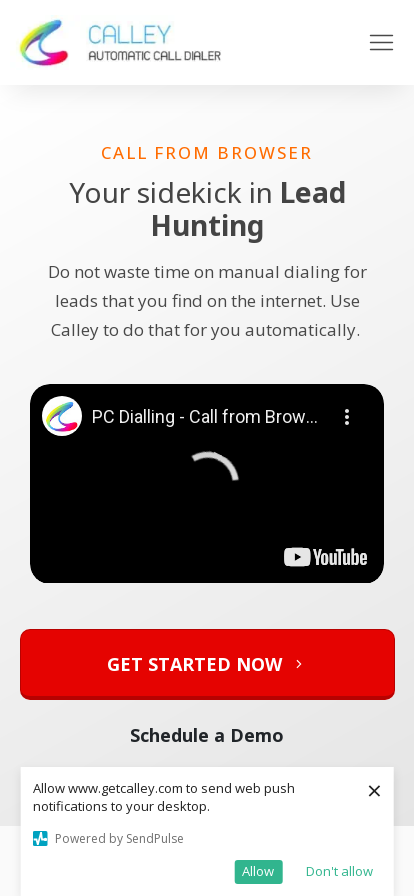

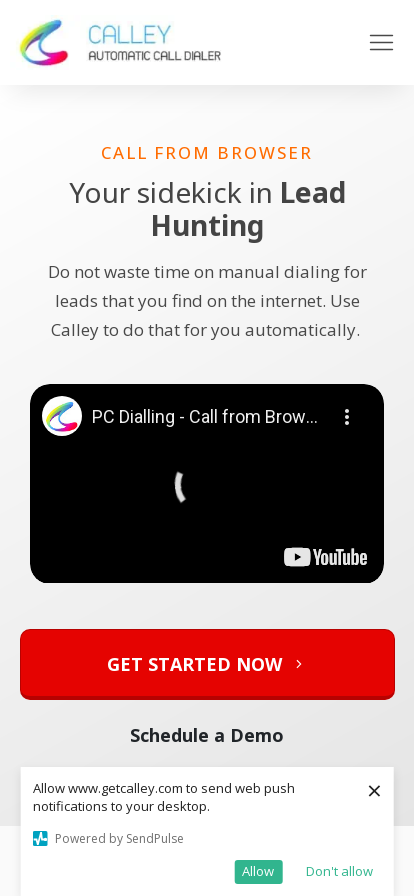